Tests iframe interaction by switching to an iframe, clearing and filling form fields (first name and last name), and submitting the form

Starting URL: https://www.w3schools.com/html/tryit.asp?filename=tryhtml_form_submit

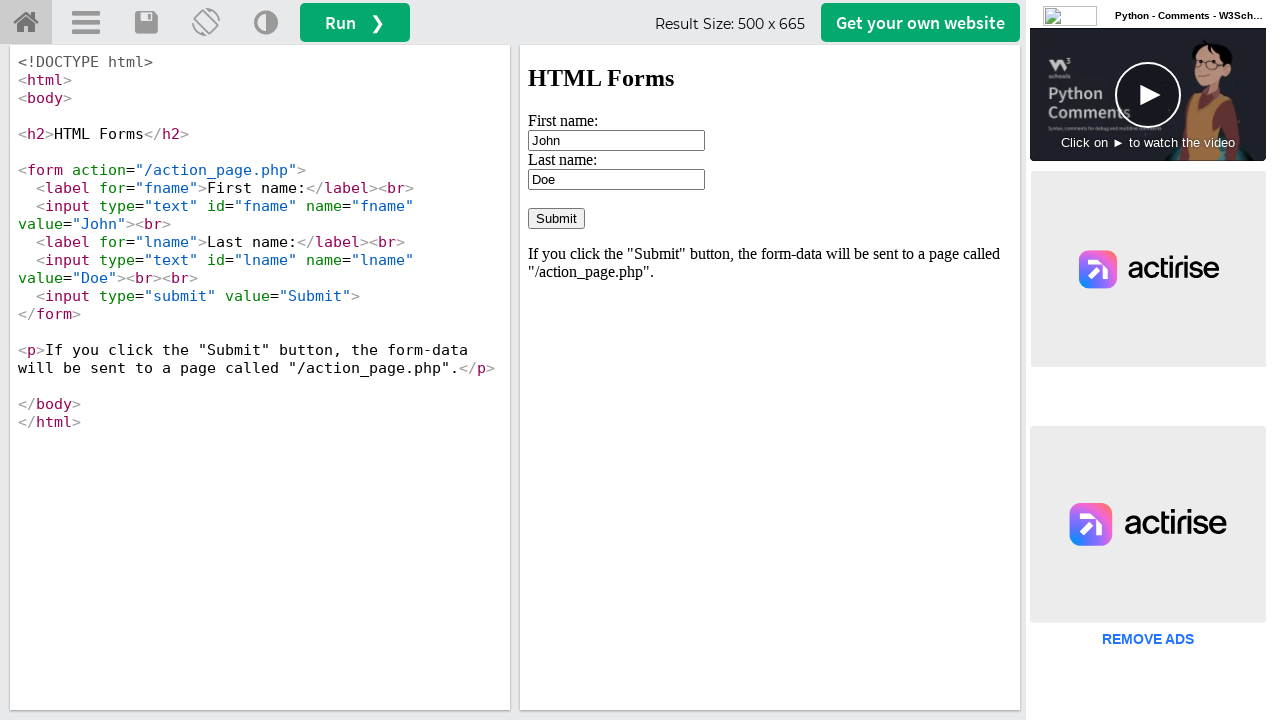

Navigated to W3Schools iframe form test page
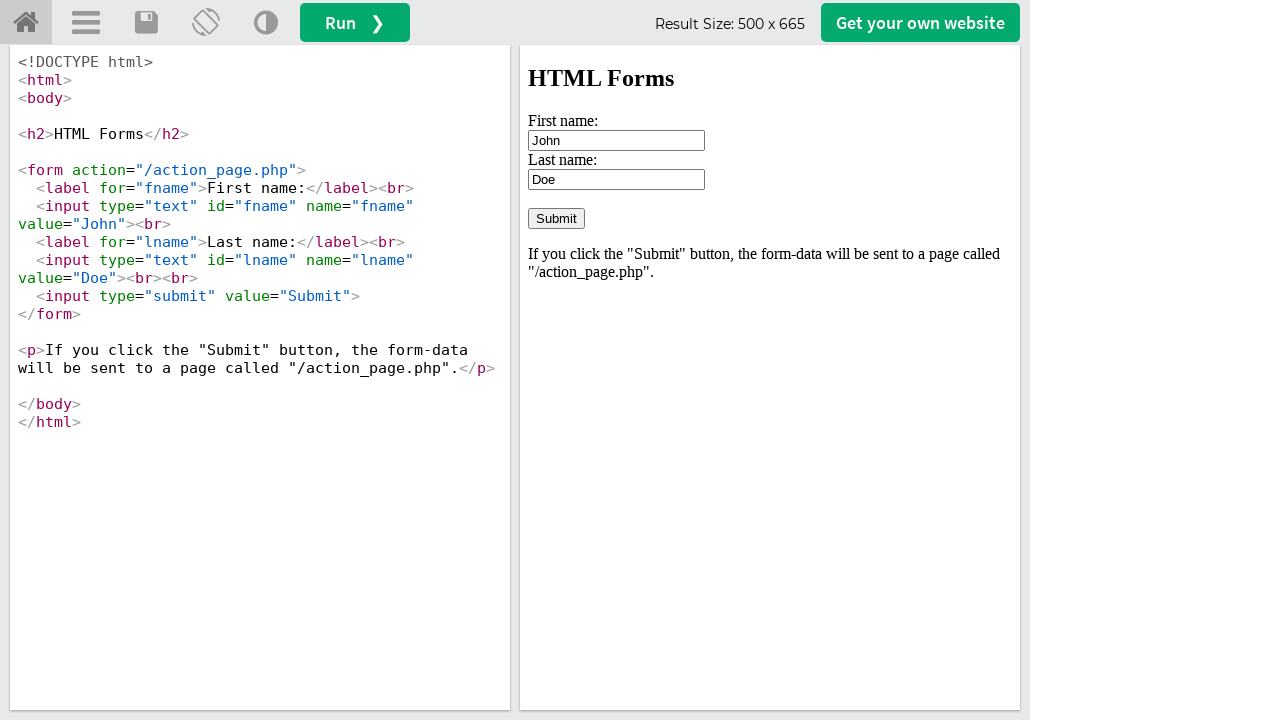

Located iframe containing the form
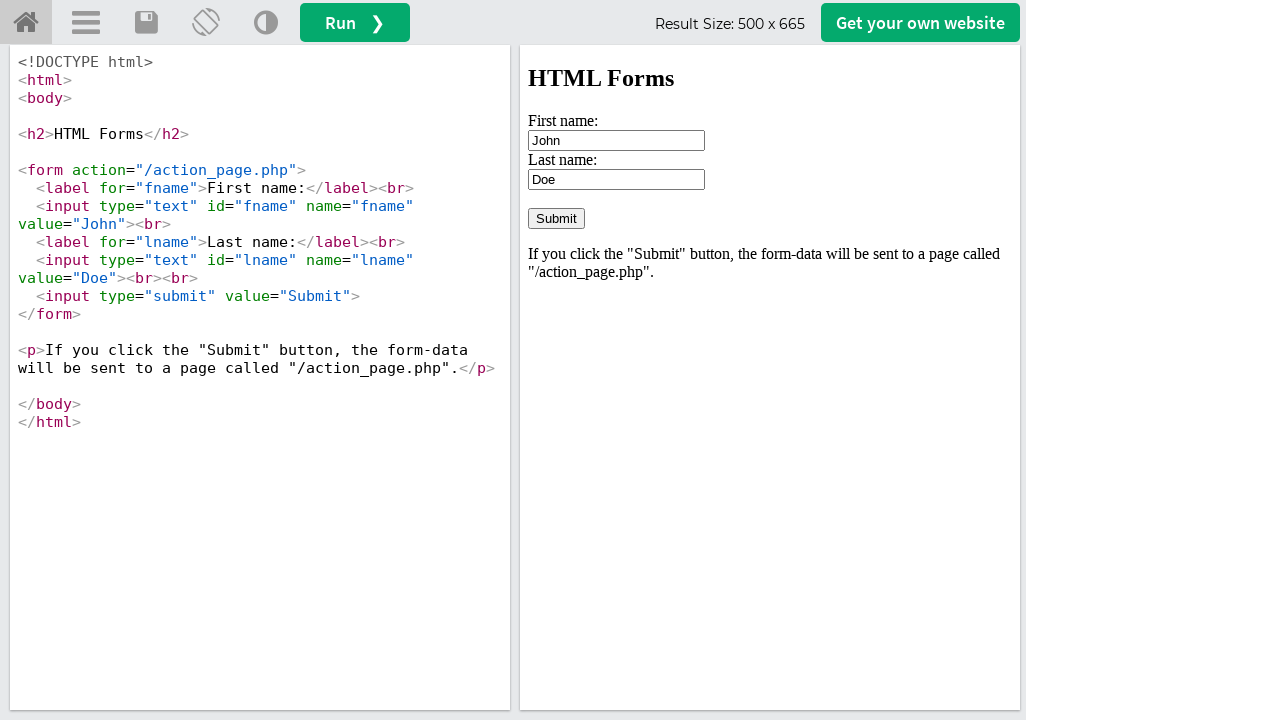

Cleared first name field (John) on iframe#iframeResult >> internal:control=enter-frame >> input[value='John']
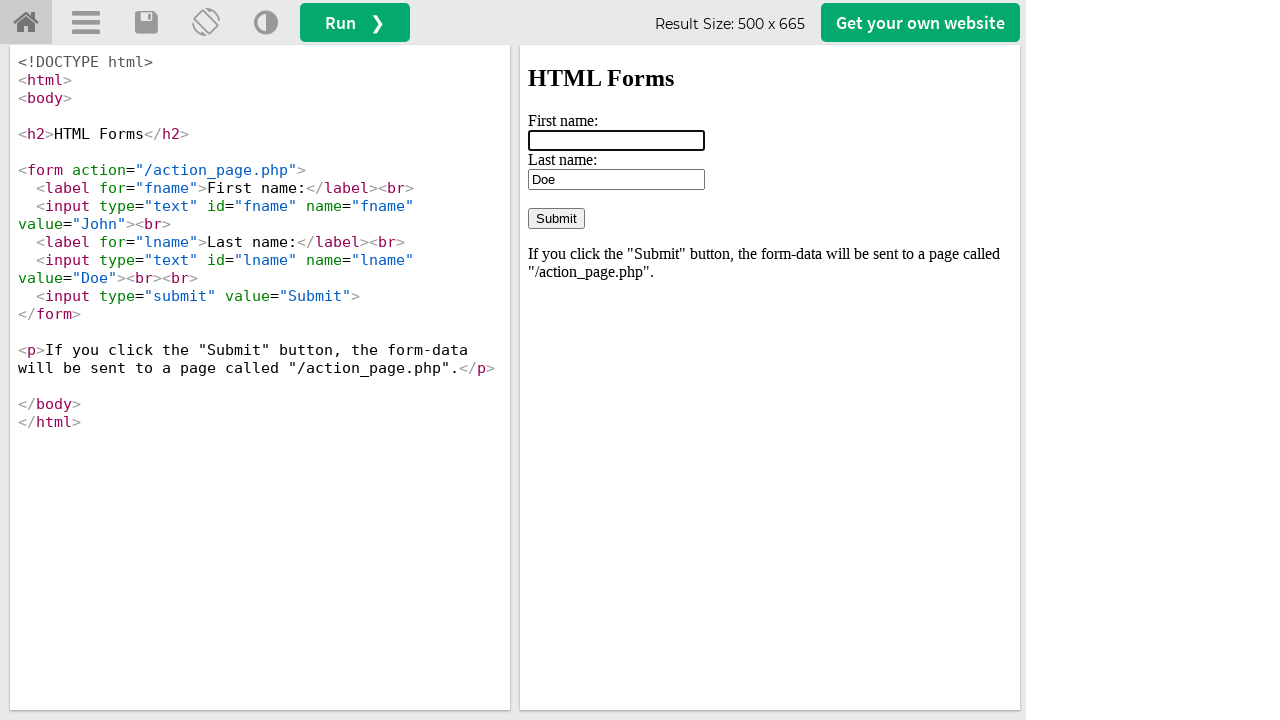

Filled first name field with 'Milton' on iframe#iframeResult >> internal:control=enter-frame >> input[value='John']
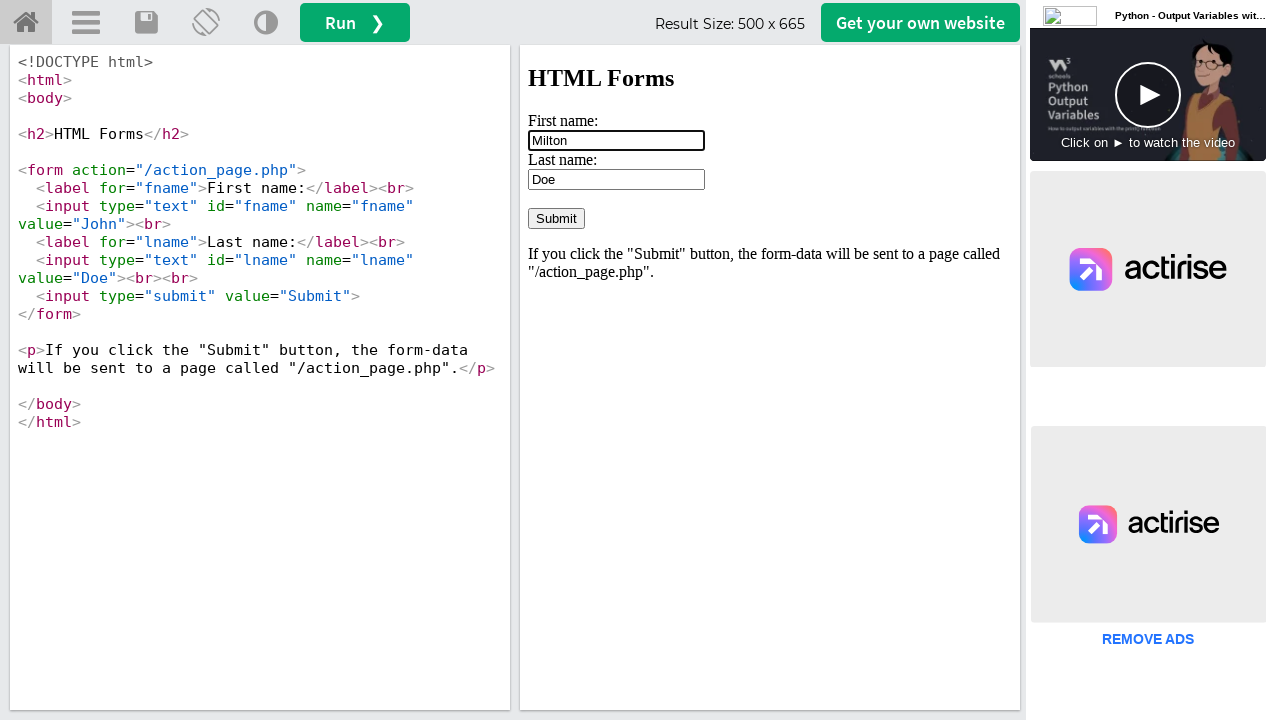

Cleared last name field on iframe#iframeResult >> internal:control=enter-frame >> input#lname
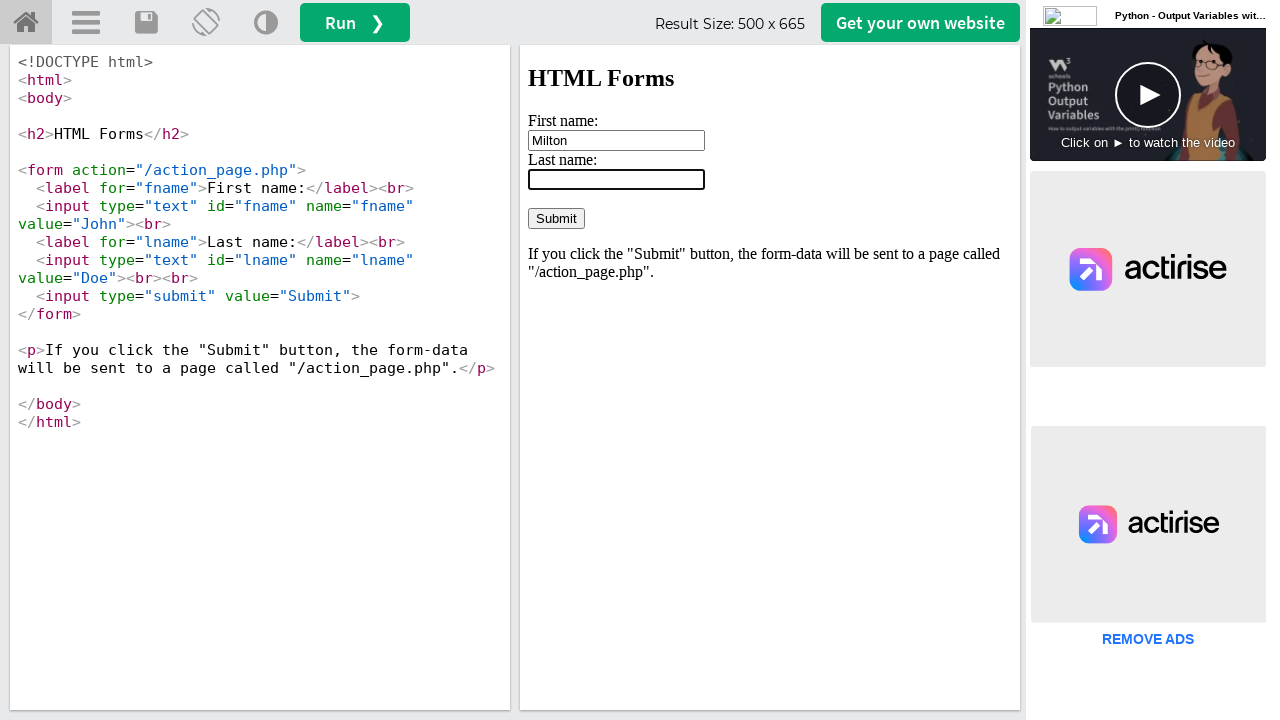

Filled last name field with 'Islam' on iframe#iframeResult >> internal:control=enter-frame >> input#lname
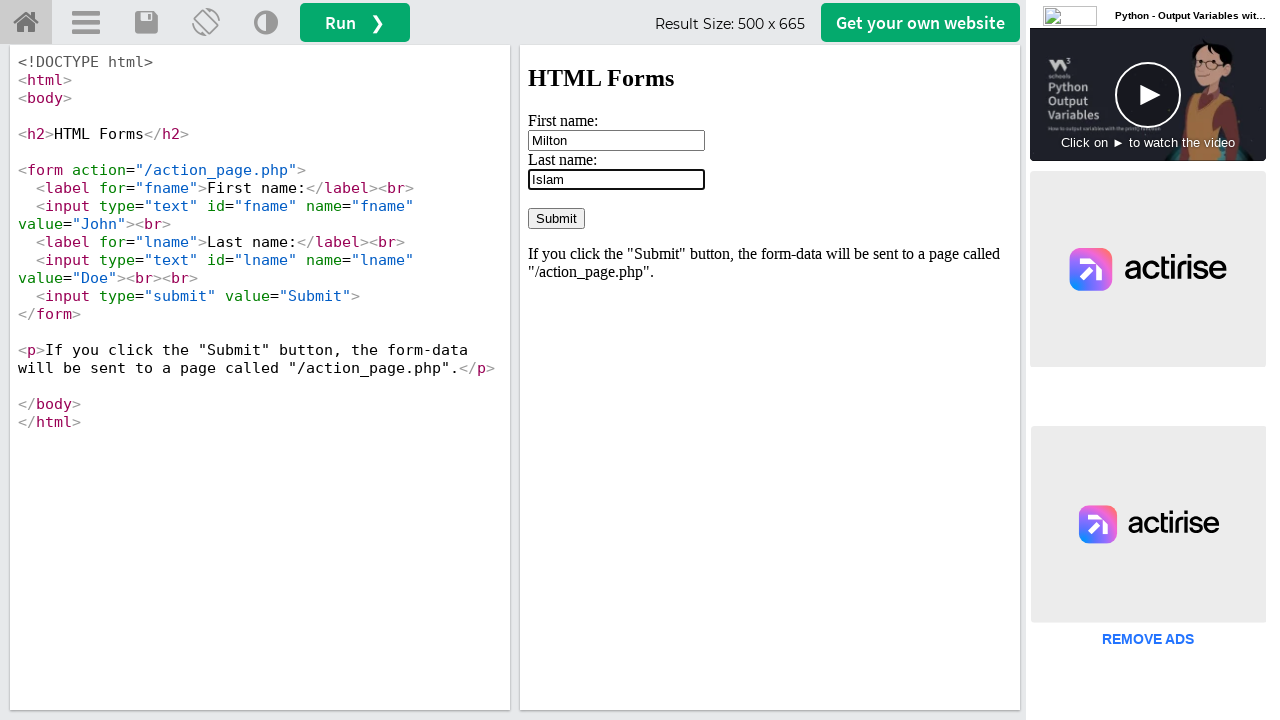

Submitted the form at (556, 218) on iframe#iframeResult >> internal:control=enter-frame >> input[value='Submit']
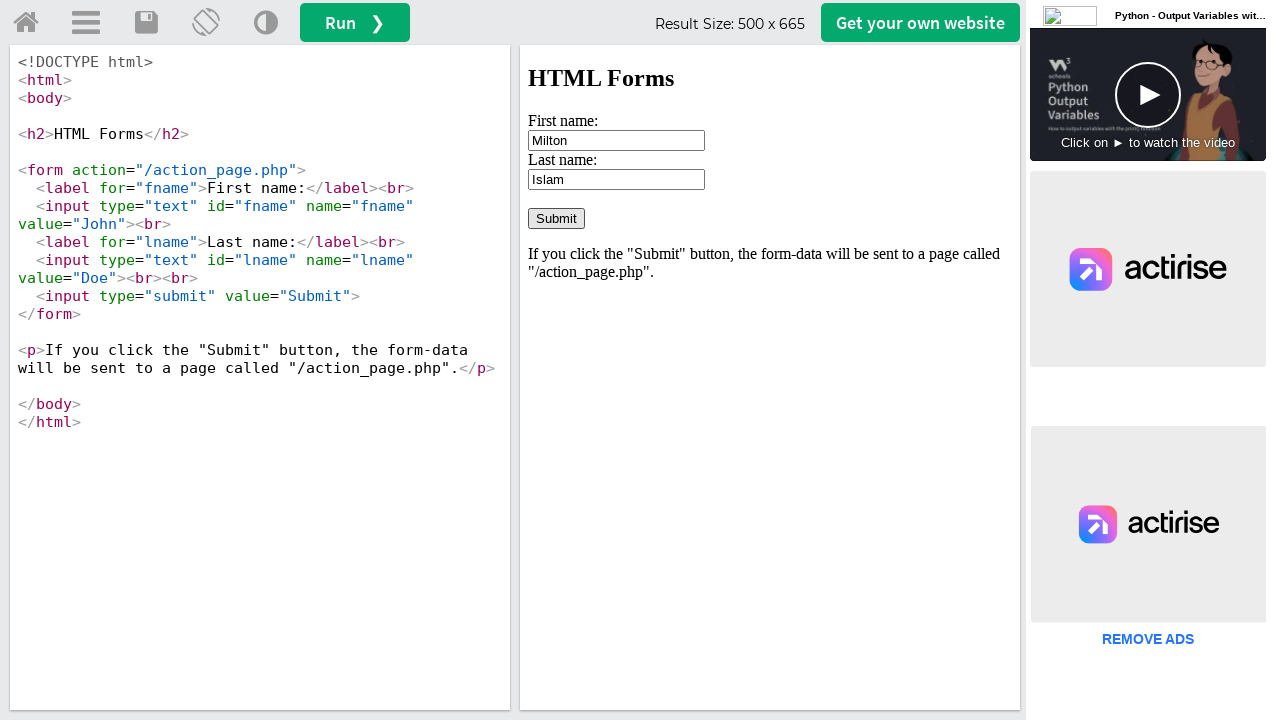

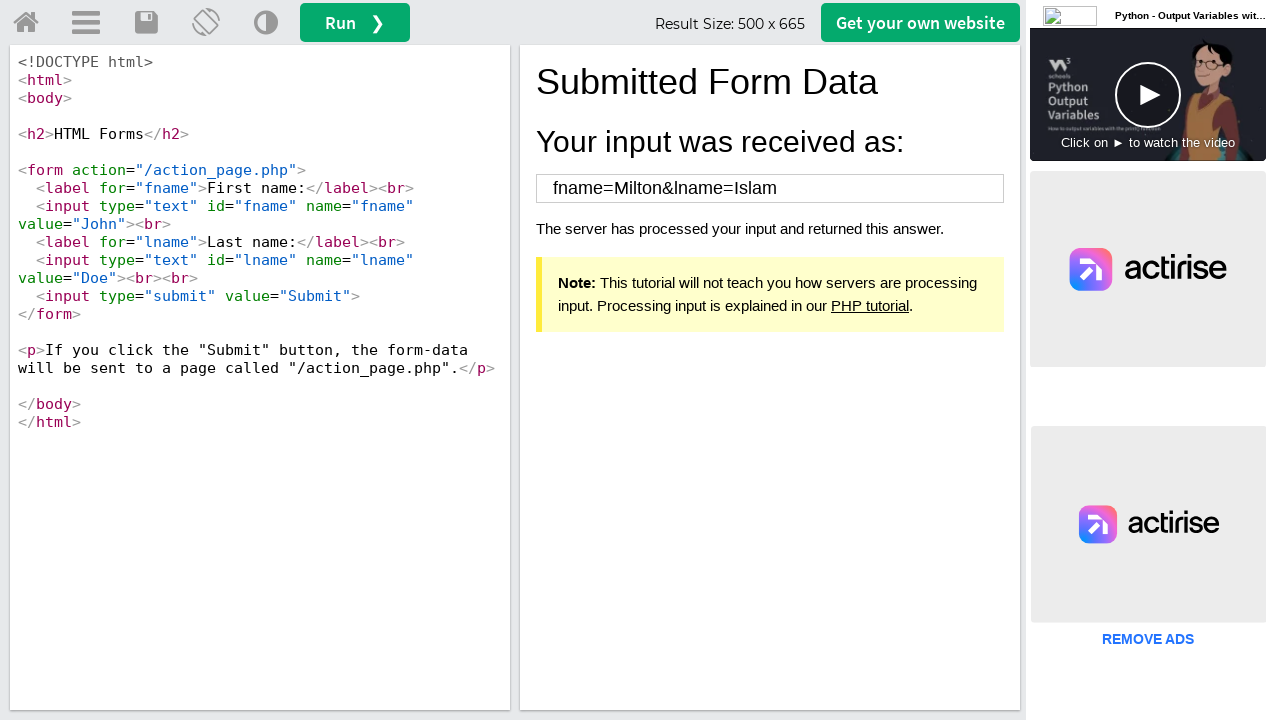